Tests text input functionality by filling in a new button name and clicking the button to update its text

Starting URL: http://www.uitestingplayground.com/textinput

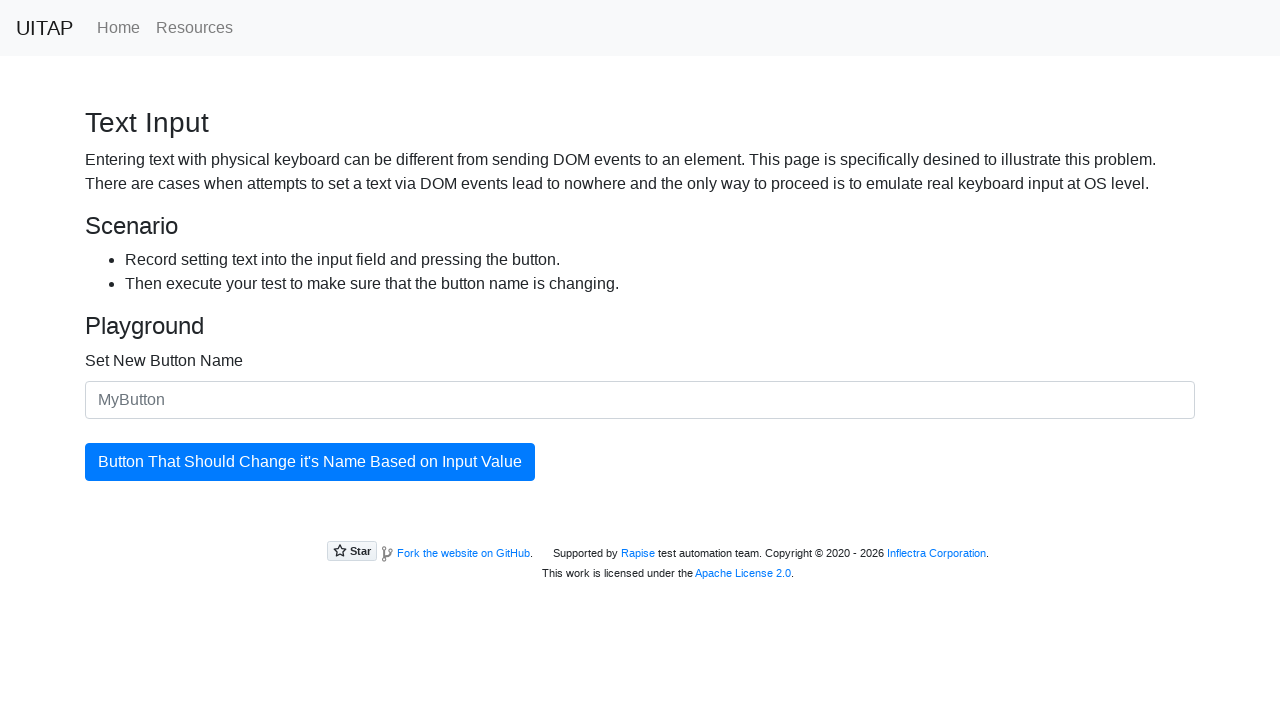

Filled new button name input field with 'Some New Name' on #newButtonName
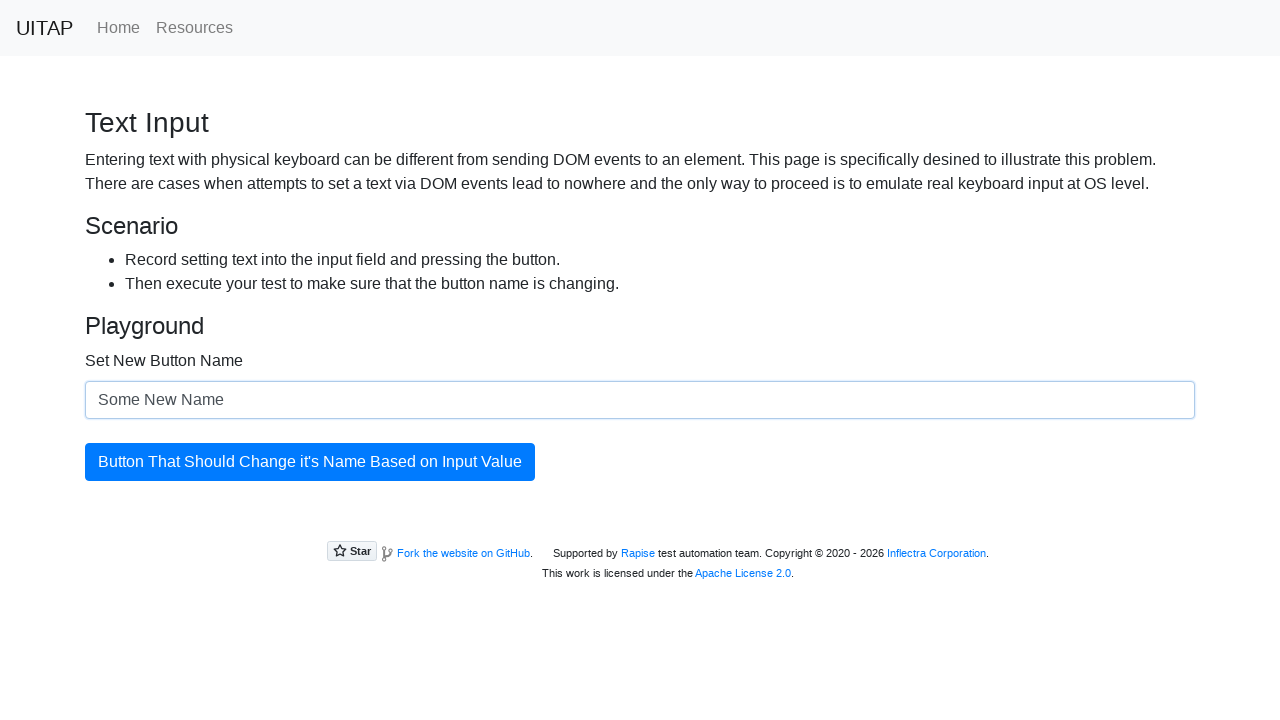

Clicked the button to update its text at (310, 462) on #updatingButton
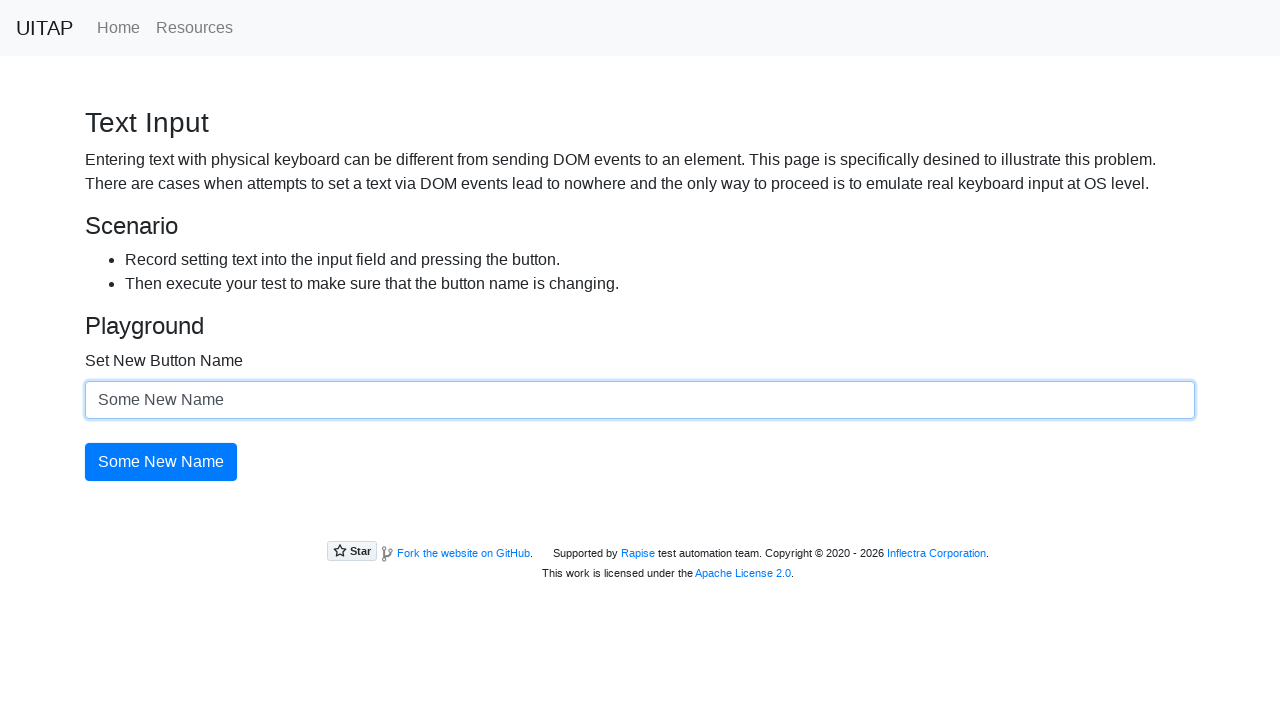

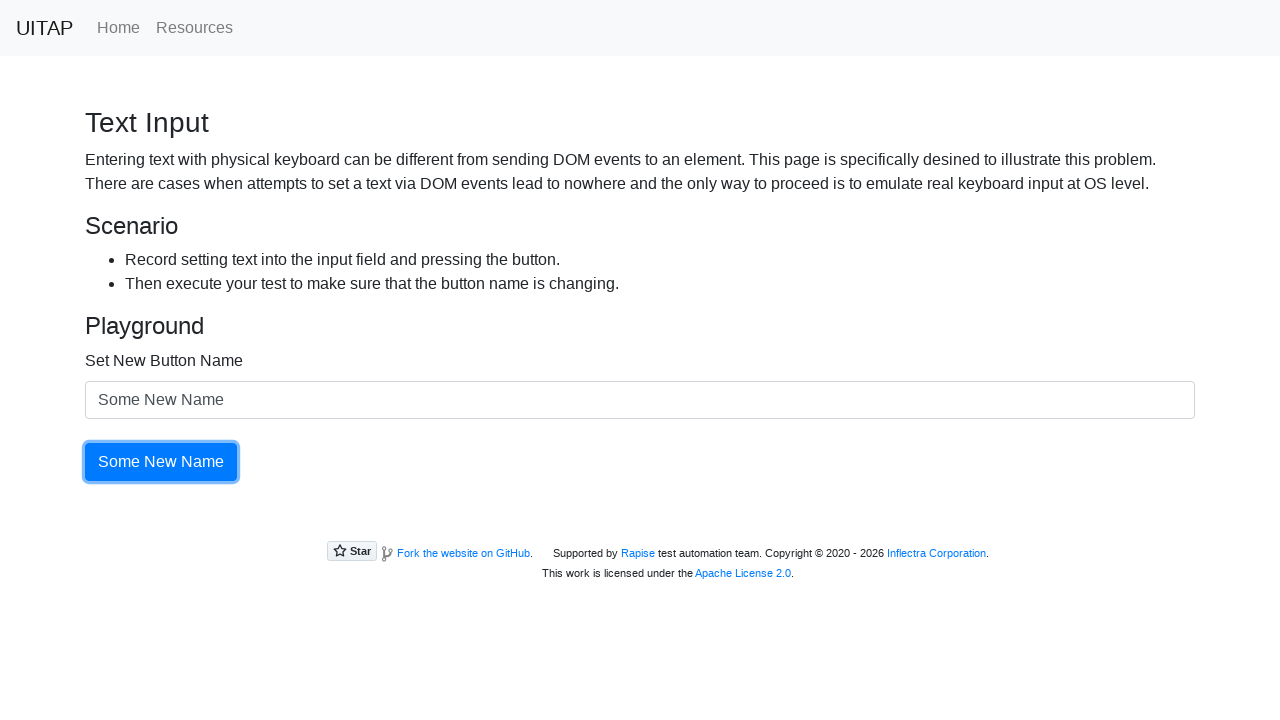